Tests checkbox functionality by clicking red and green checkboxes and verifying their selection states

Starting URL: https://selenium08.blogspot.com/2019/07/check-box-and-radio-buttons.html

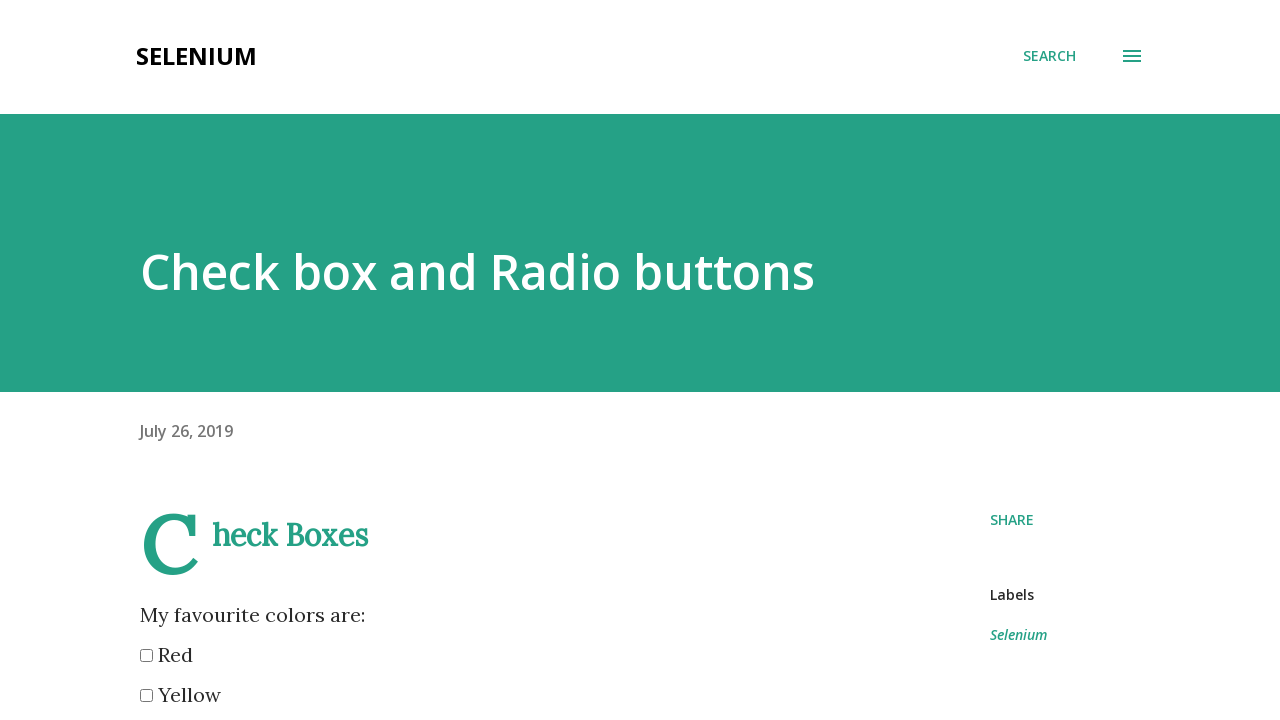

Clicked red checkbox at (146, 656) on input[value='red']
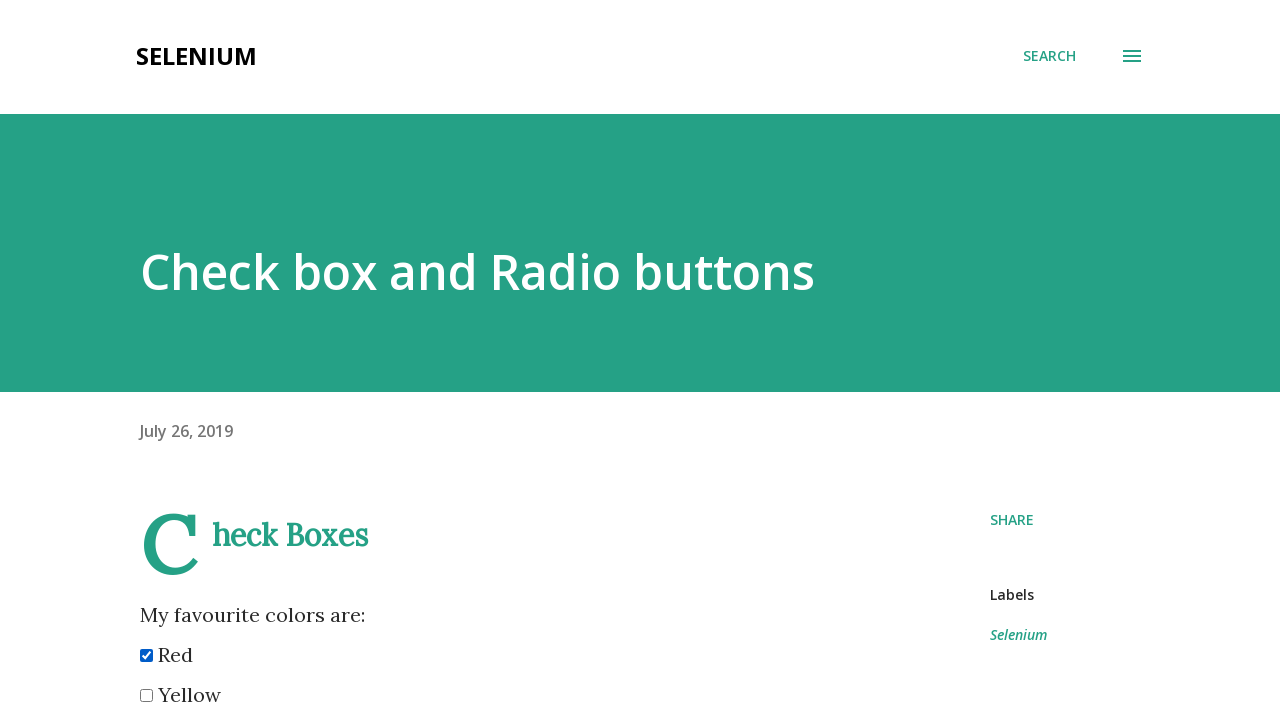

Clicked green checkbox at (146, 360) on input[value='green']
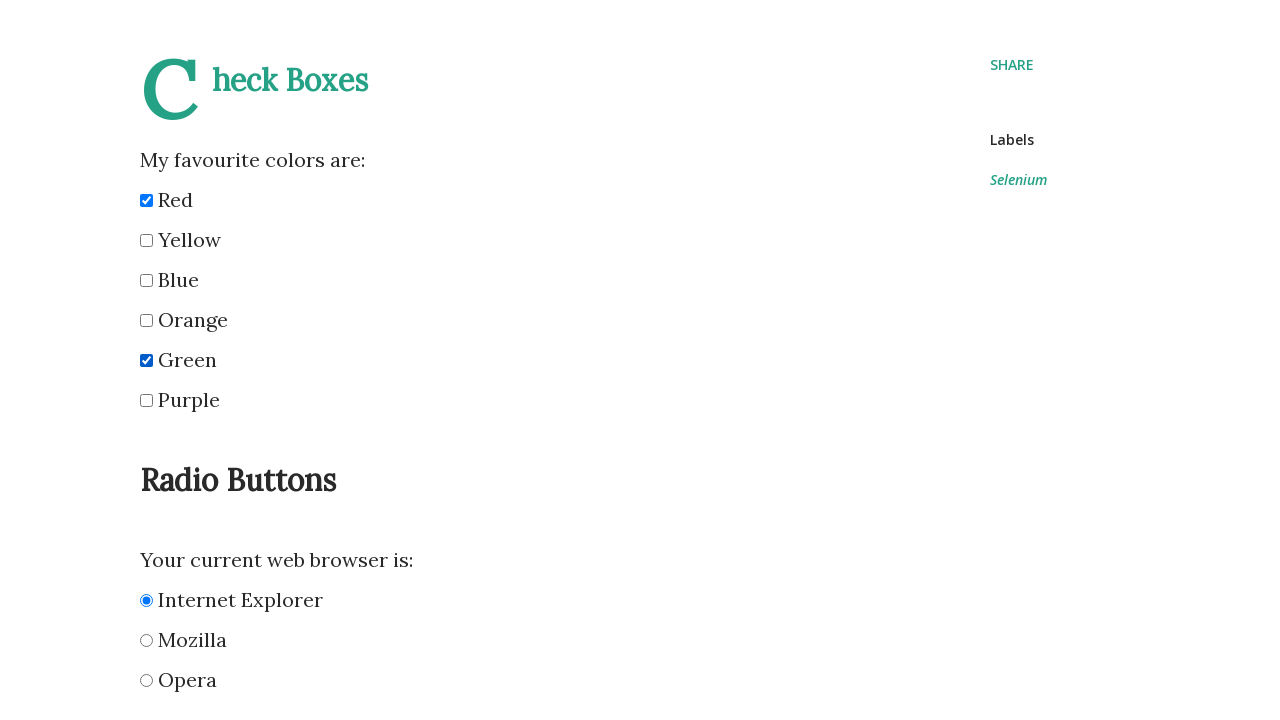

Located red checkbox element
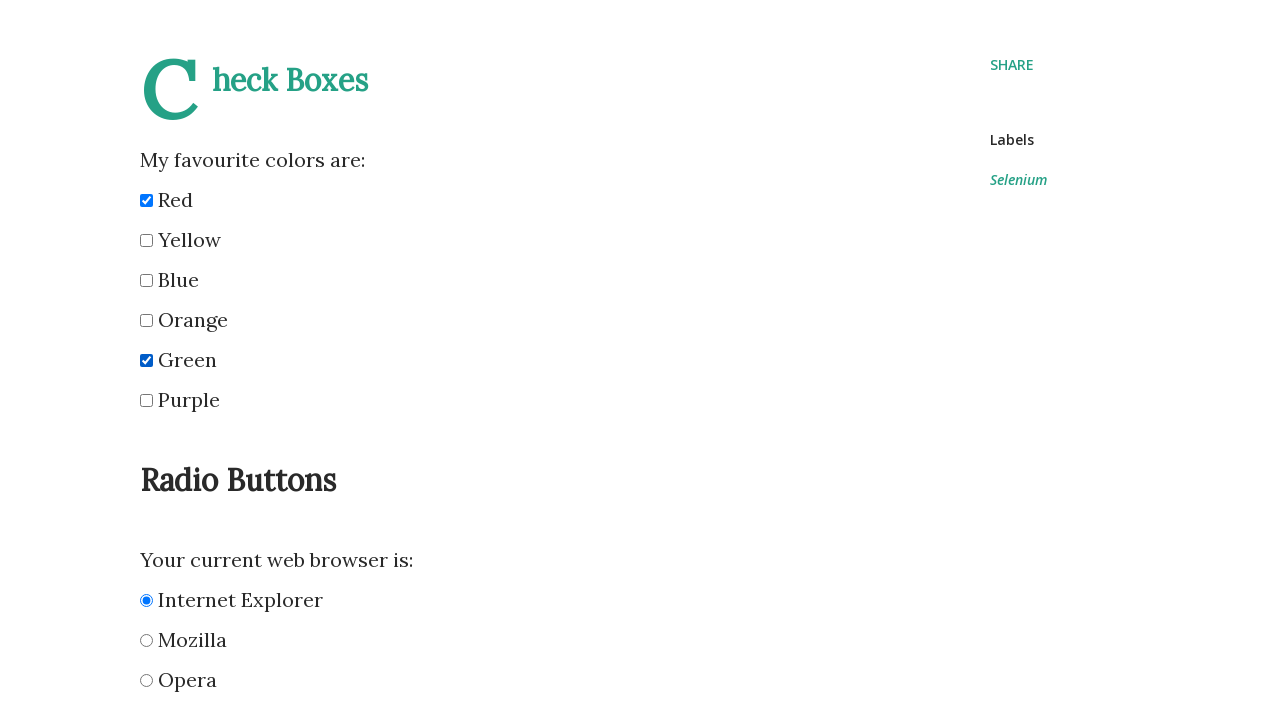

Located orange checkbox element
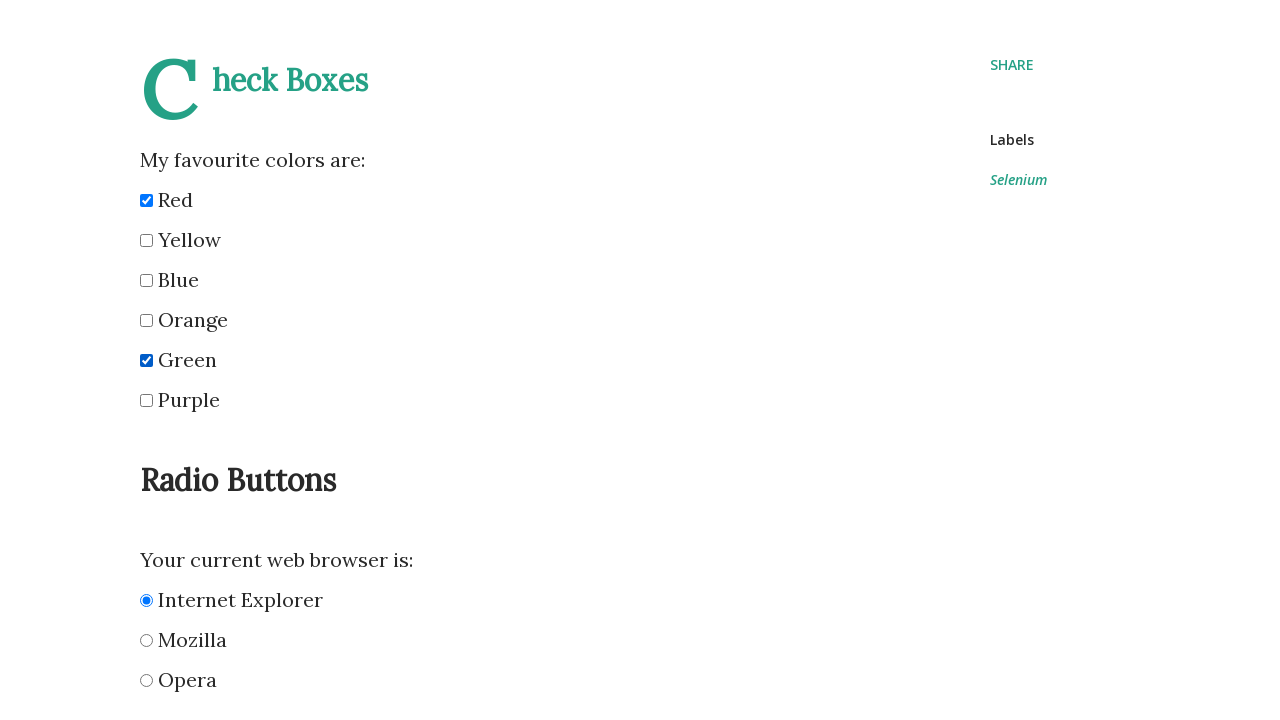

Verified red checkbox is selected
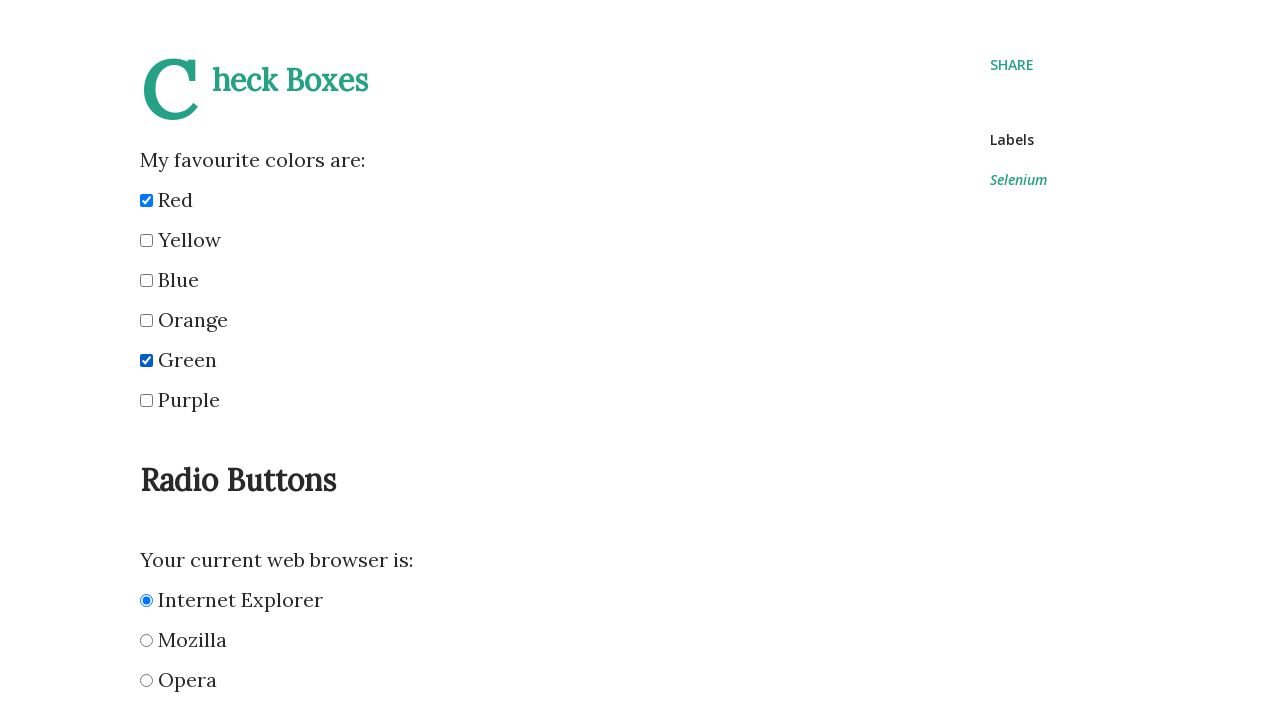

Verified orange checkbox is not selected
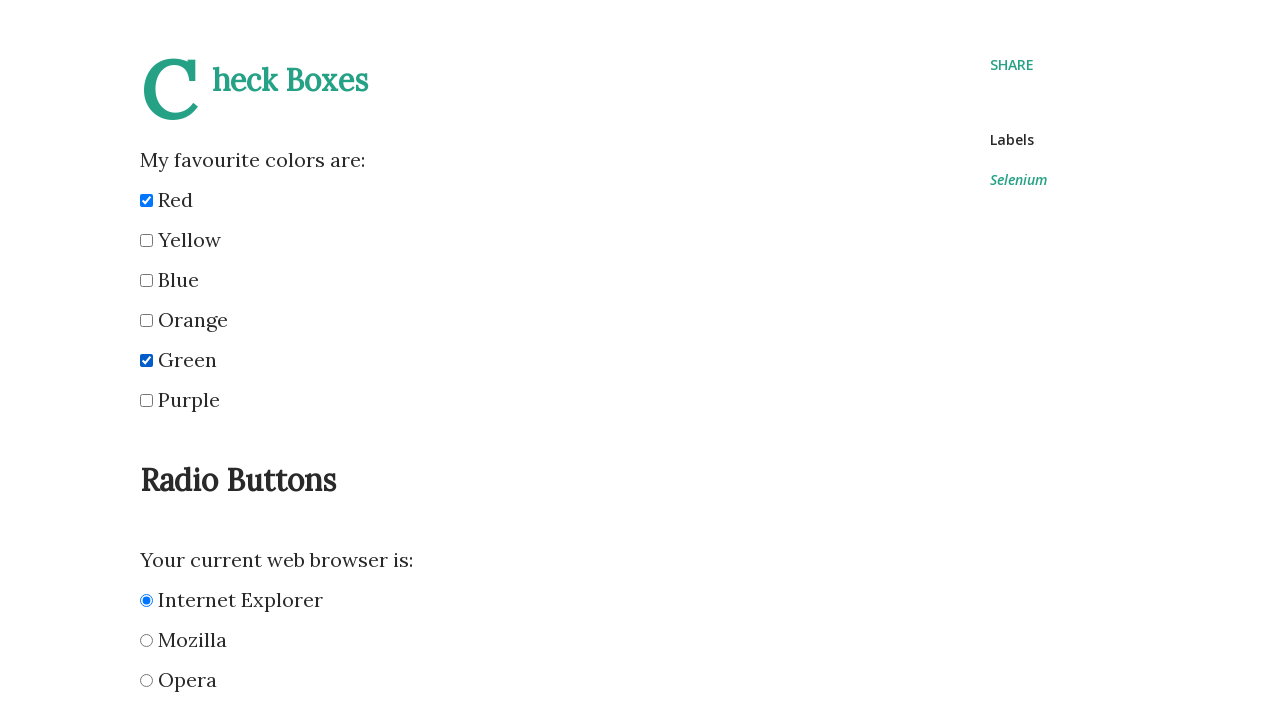

Located blue checkbox element
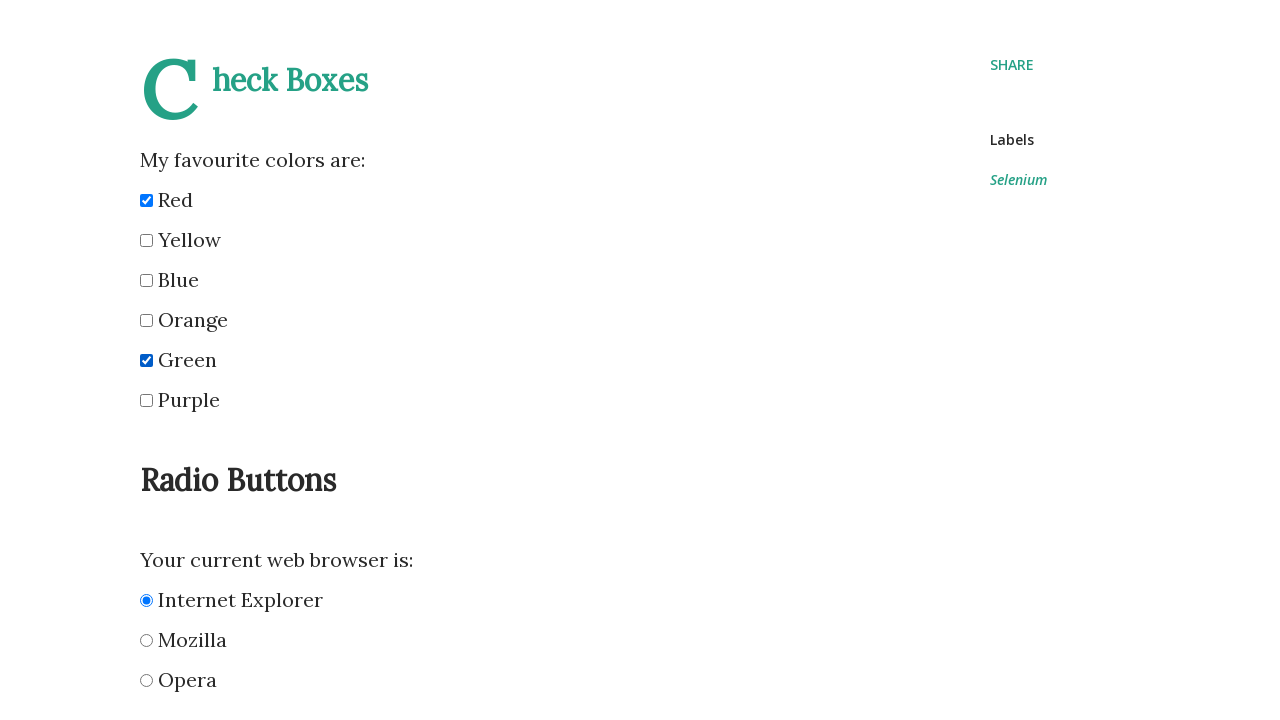

Located green checkbox element
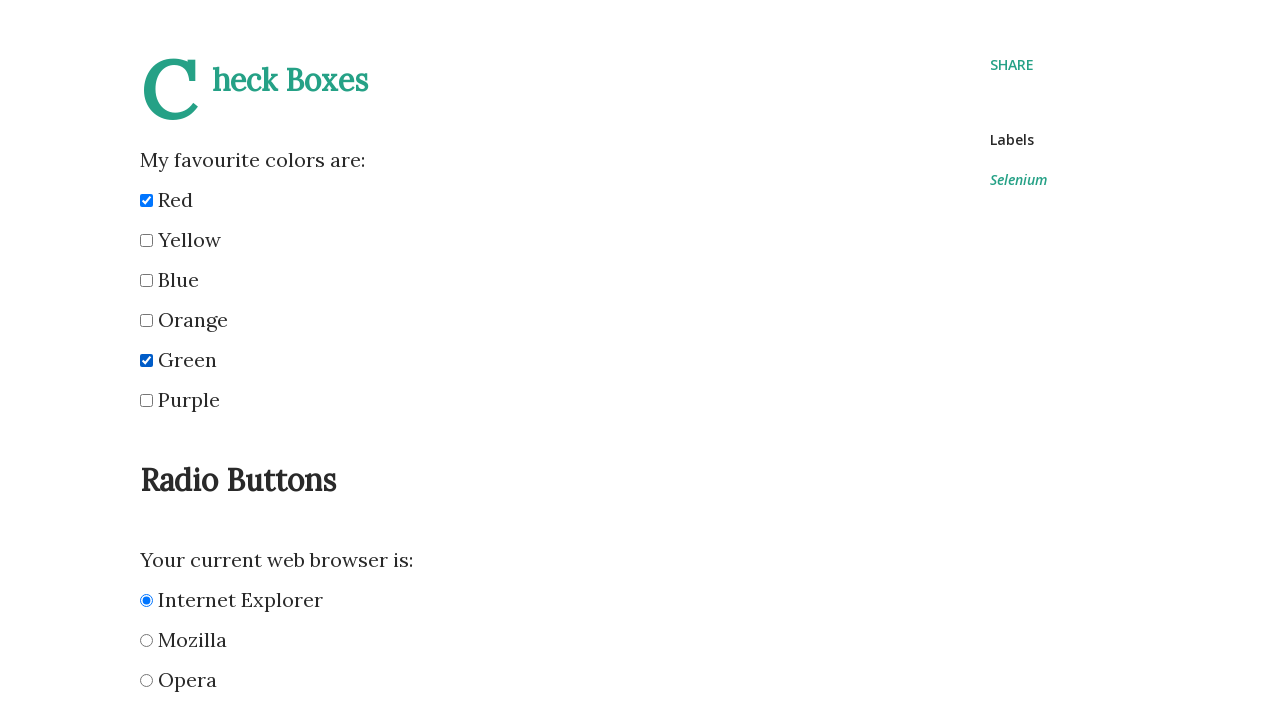

Verified blue checkbox is enabled
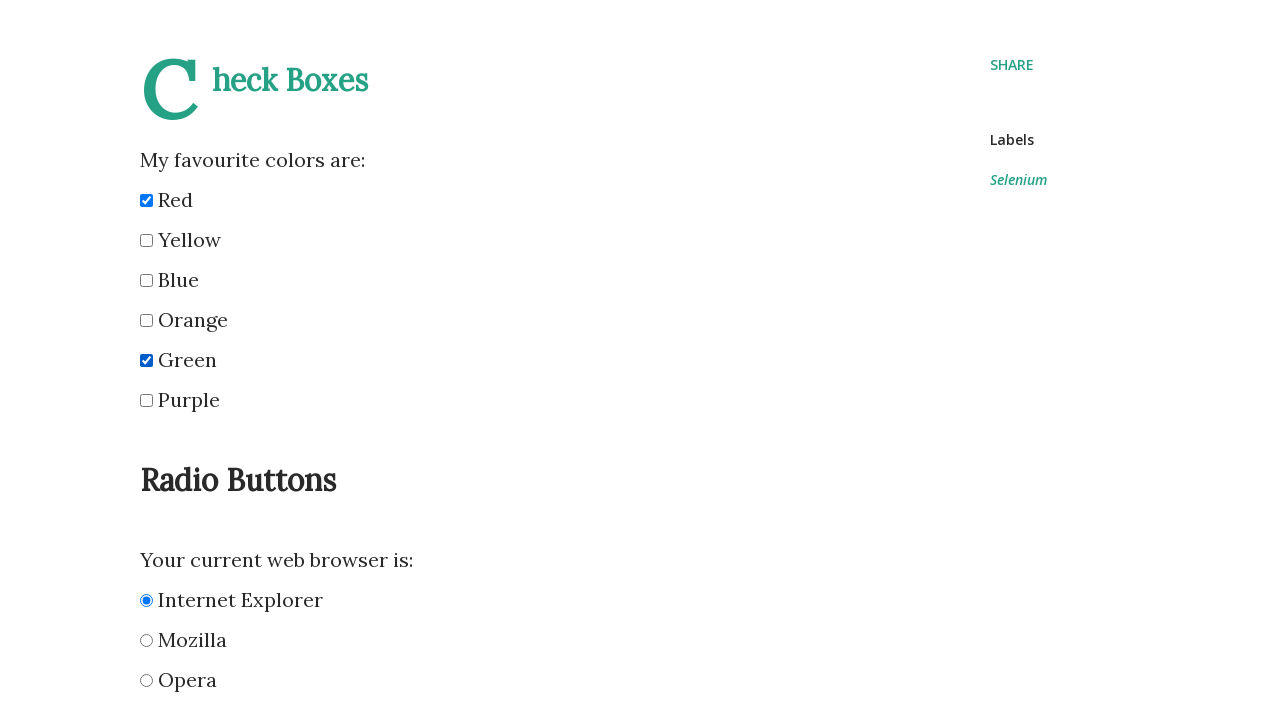

Verified green checkbox is selected
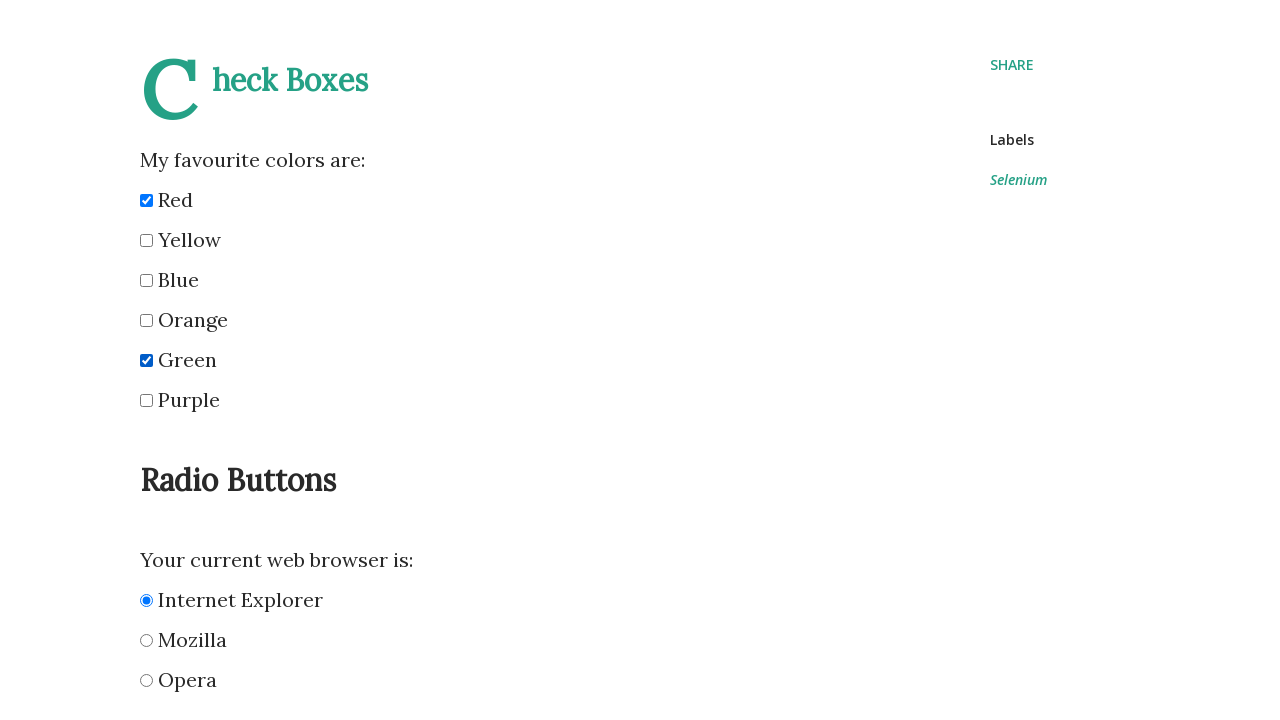

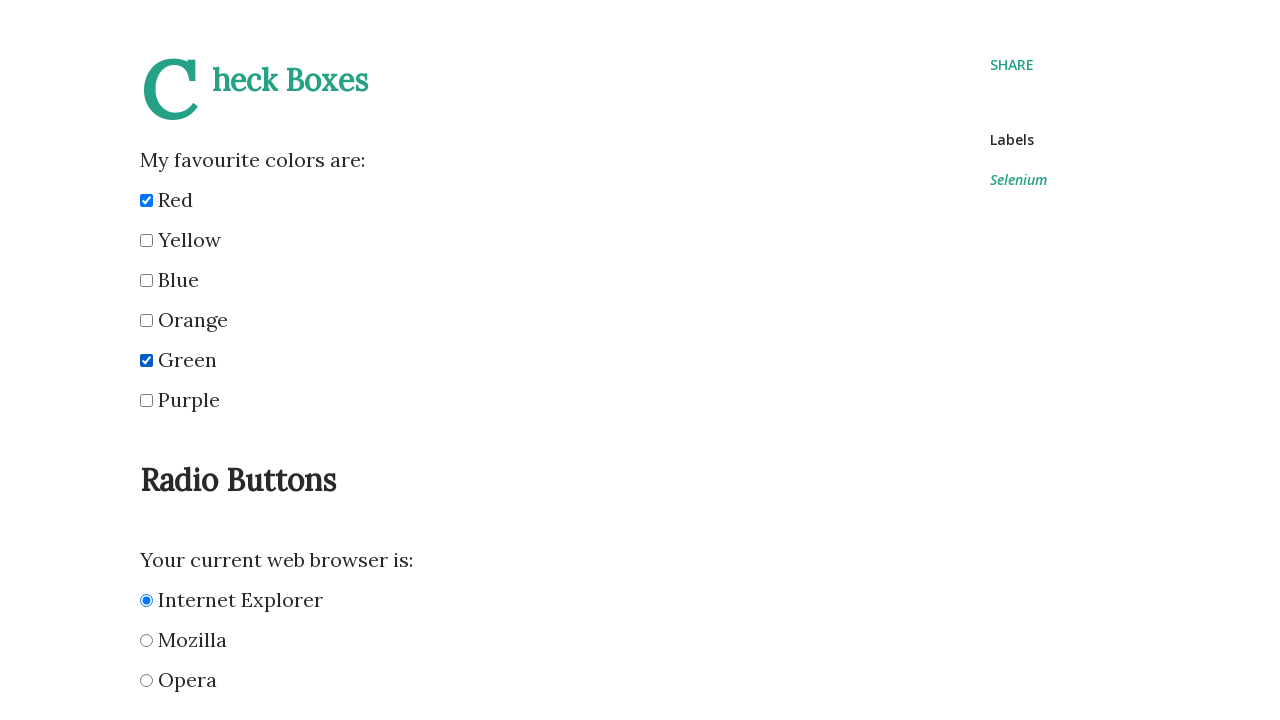